Verifies that the language switch button is displayed on the Moscow metro map page

Starting URL: https://qa-metro.stand-2.praktikum-services.ru/

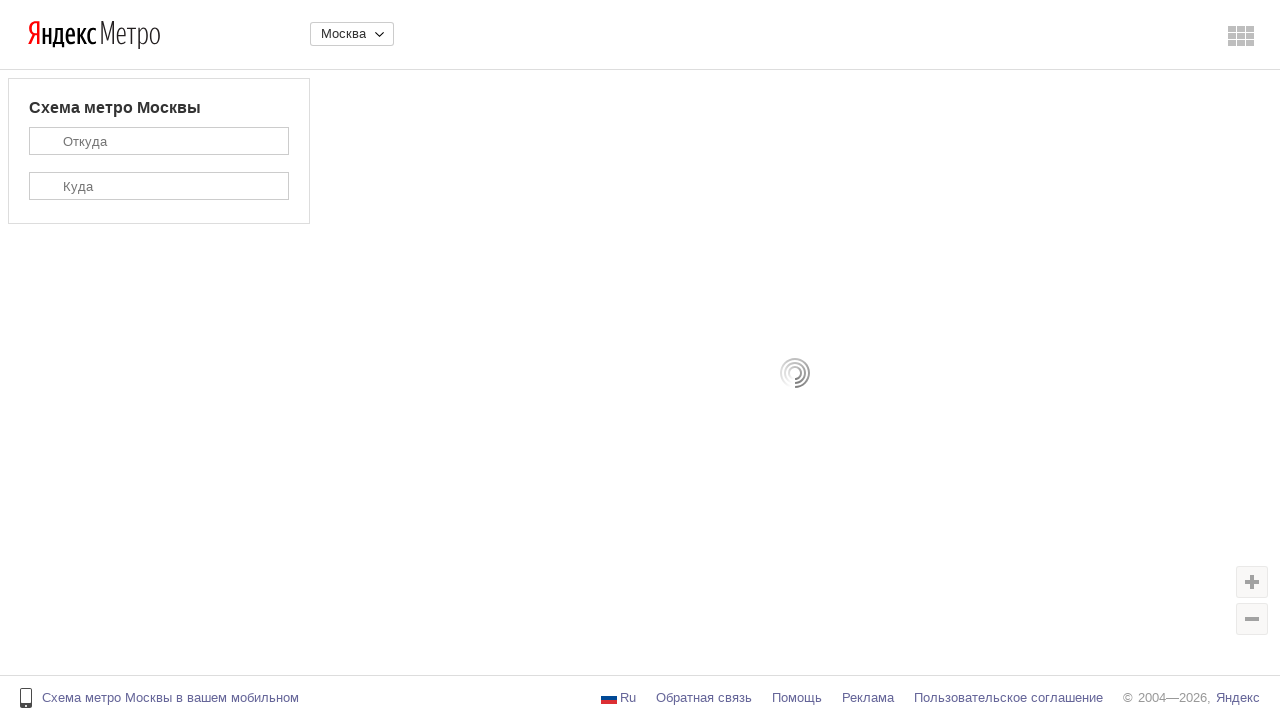

Waited for page to load (networkidle state)
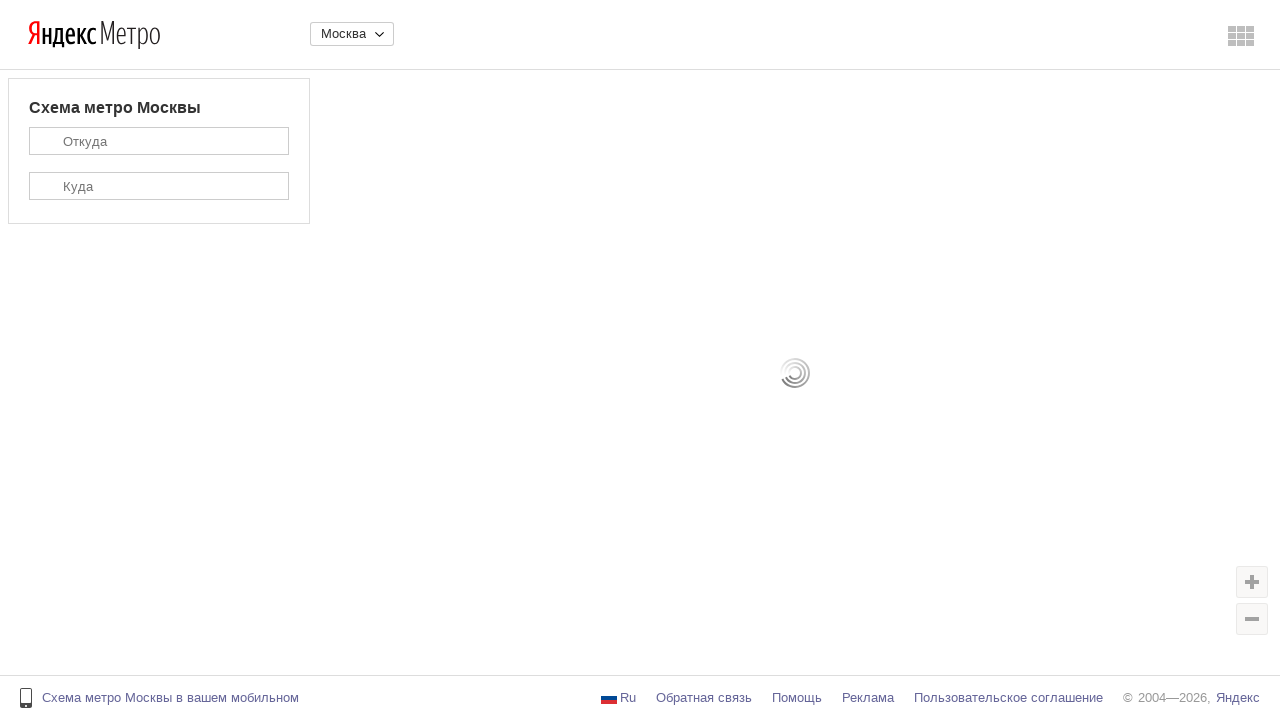

Located language switch button using XPath
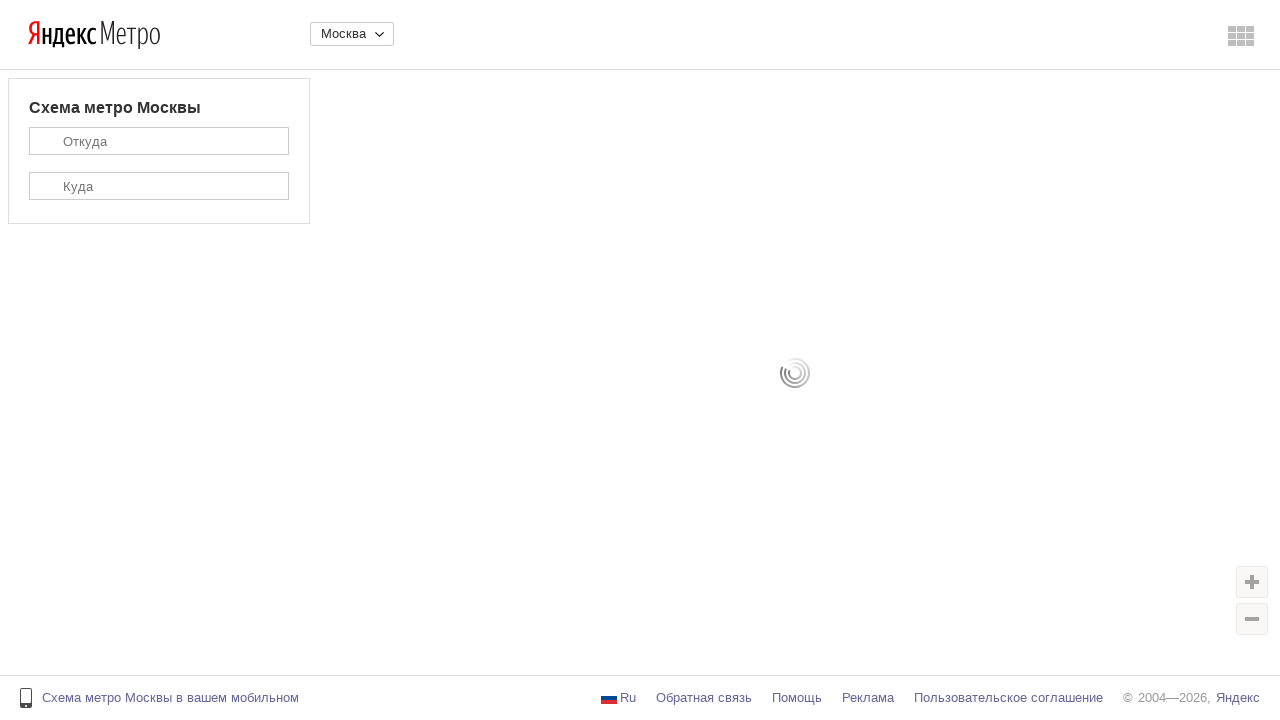

Verified that language switch button is displayed on the Moscow metro map page
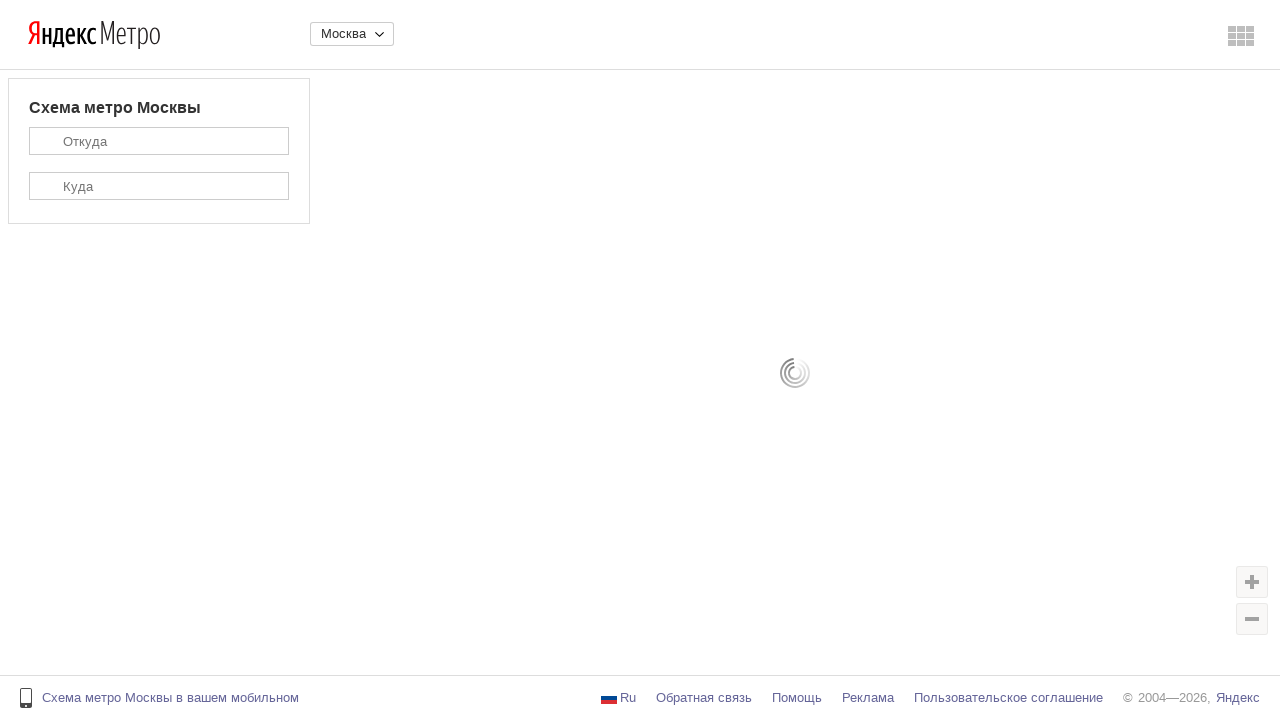

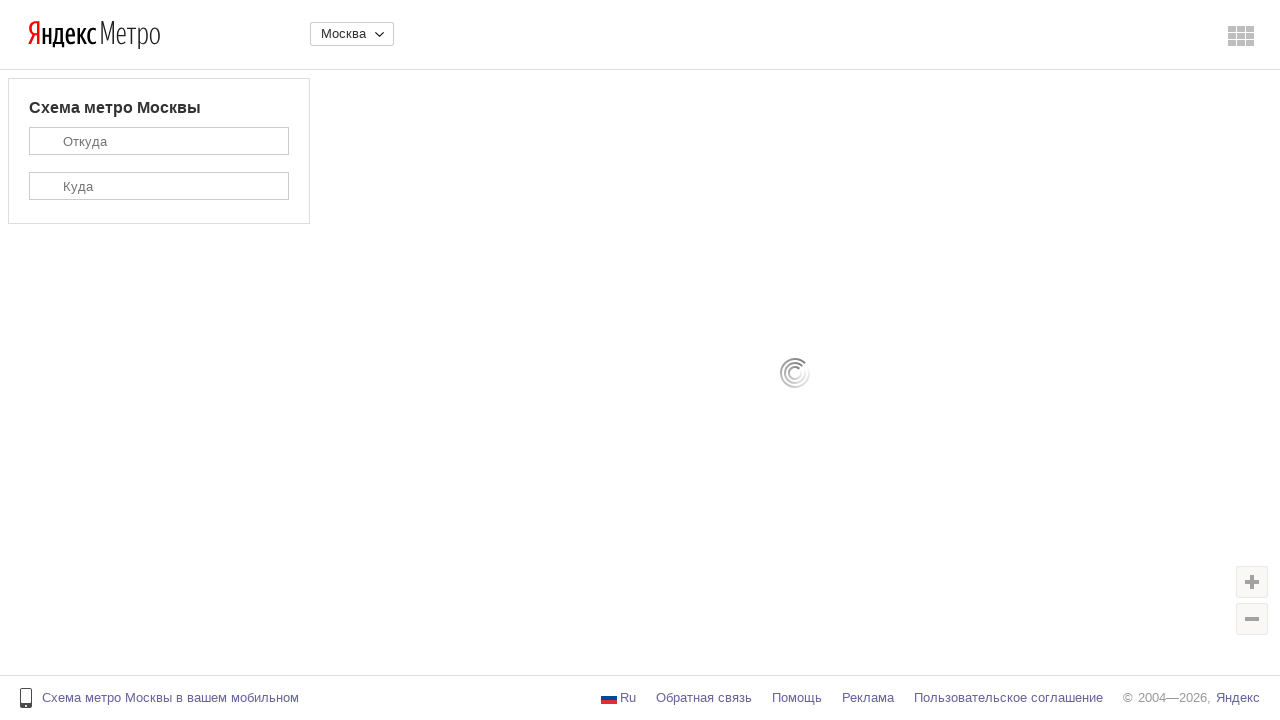